Tests a fitness quiz by selecting multiple choice answers for sex and various questions, then verifying the continue button is present

Starting URL: https://ppbasis.tutorplace.ru

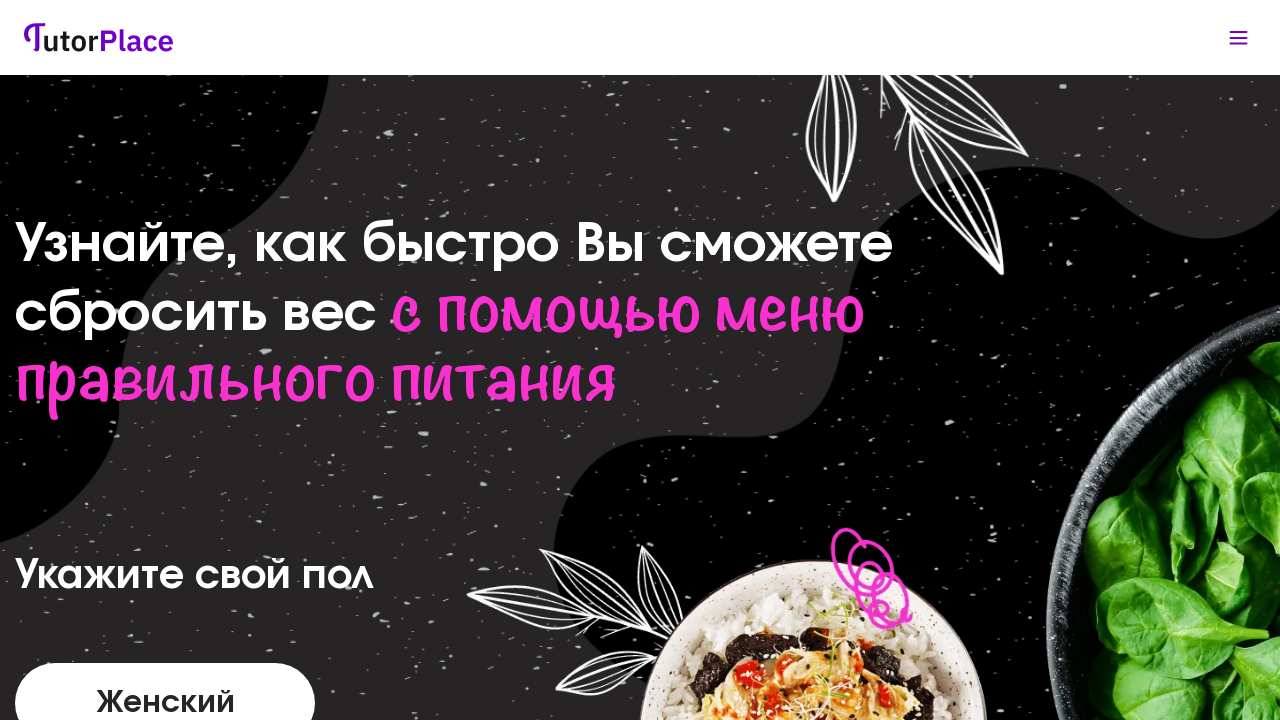

Selected sex option at (165, 680) on label[for='1']
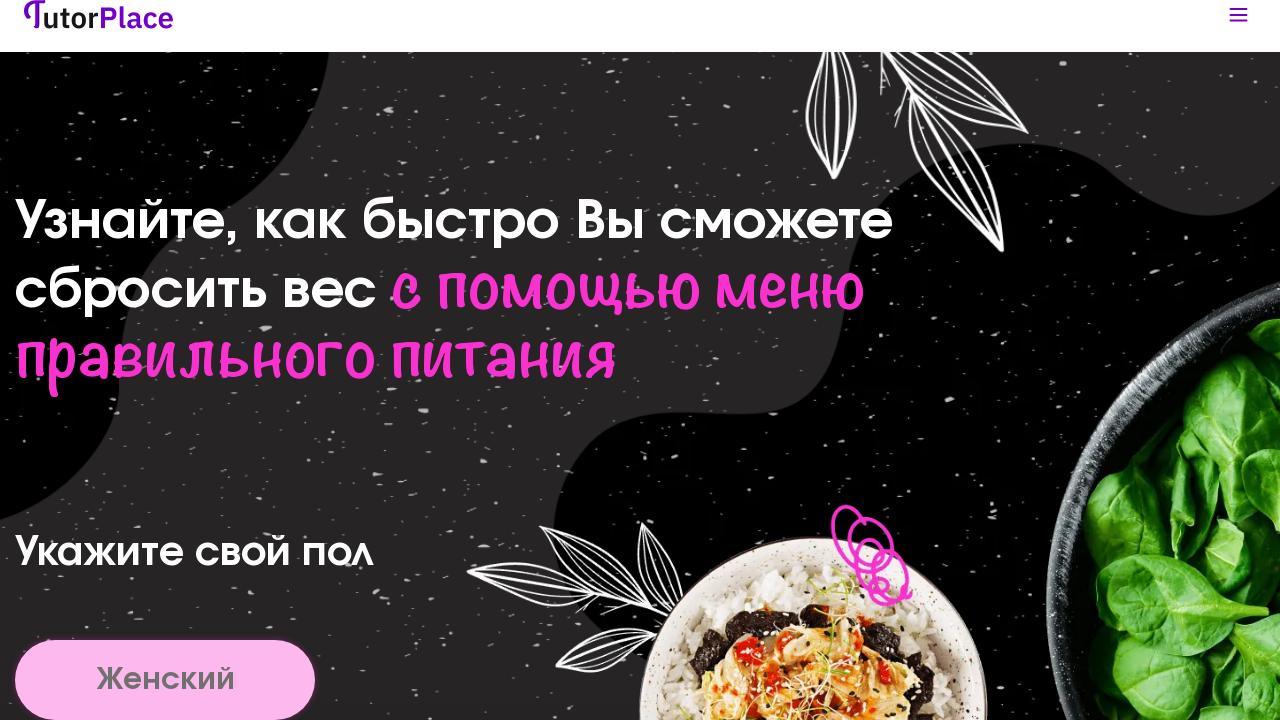

First answer option loaded
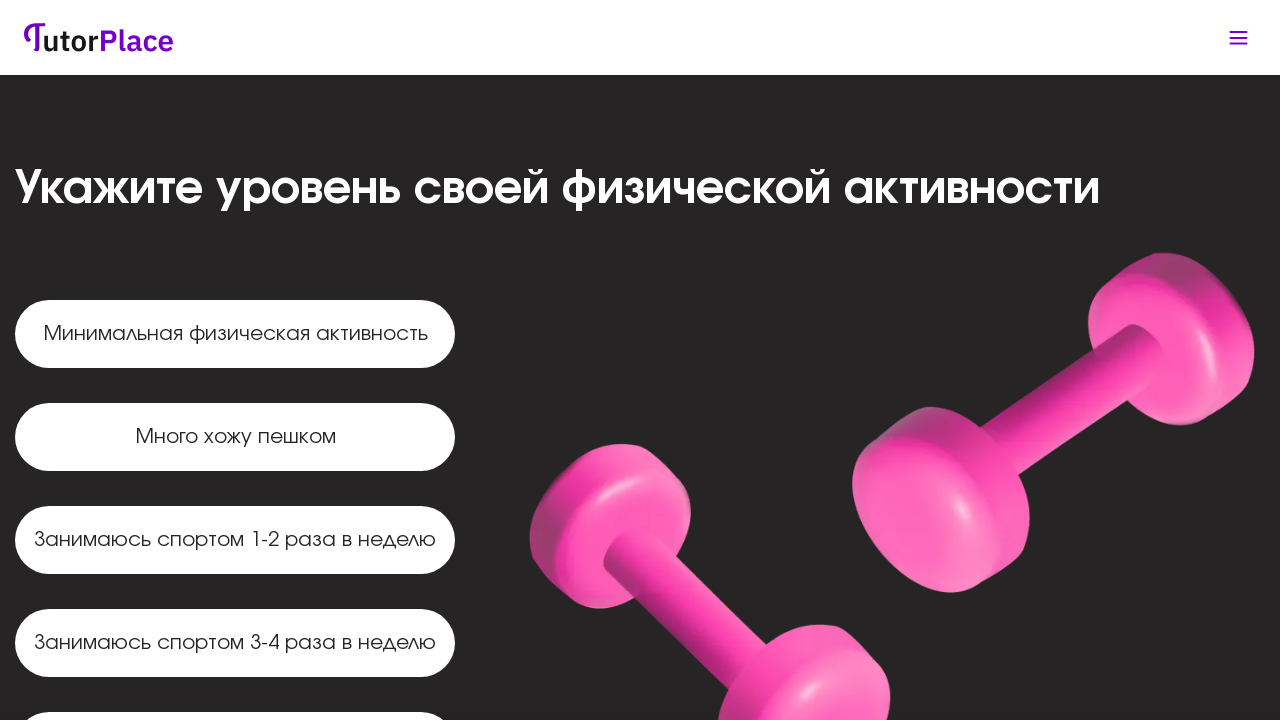

Selected first quiz answer at (235, 437) on label[for='4']
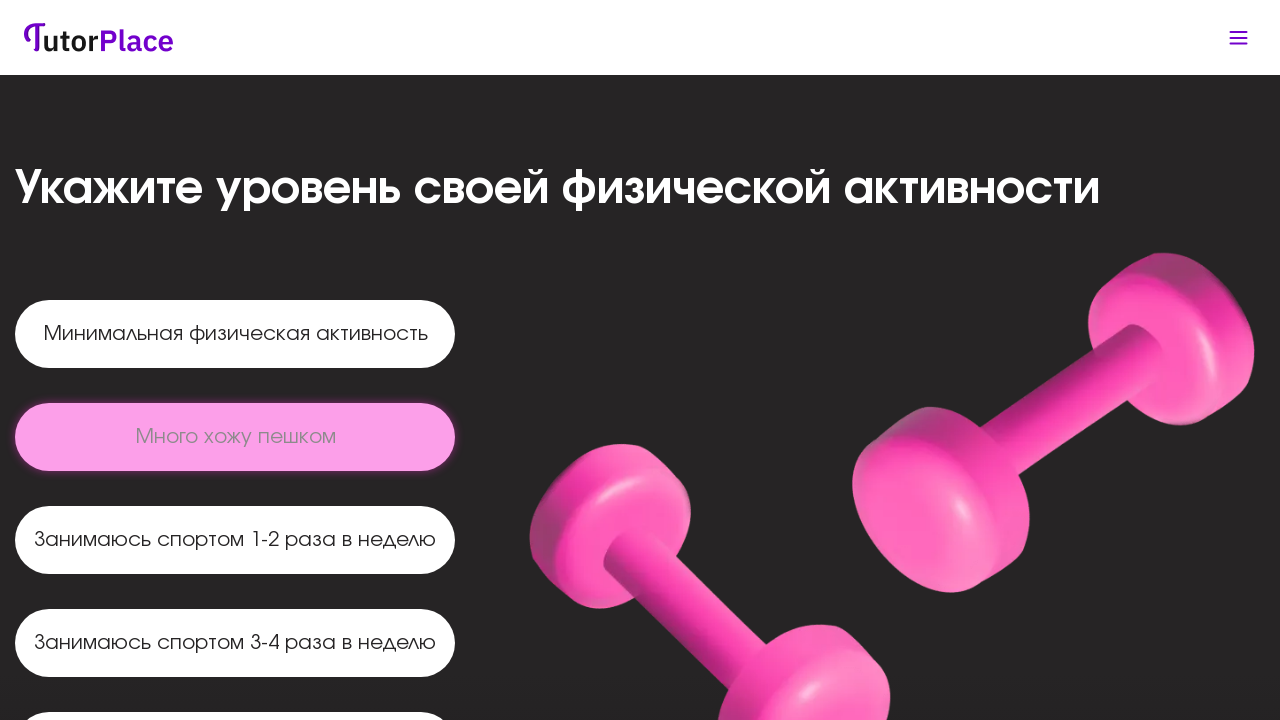

Second answer option loaded
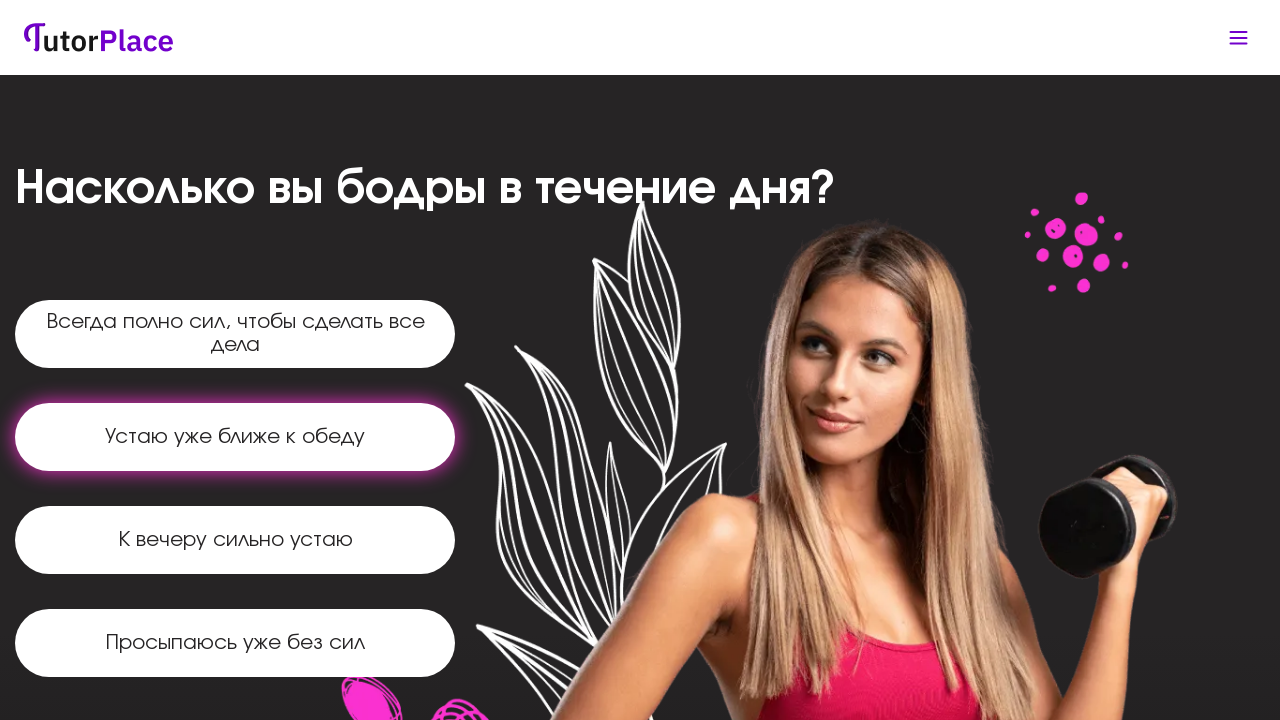

Selected second quiz answer at (235, 437) on label[for='9']
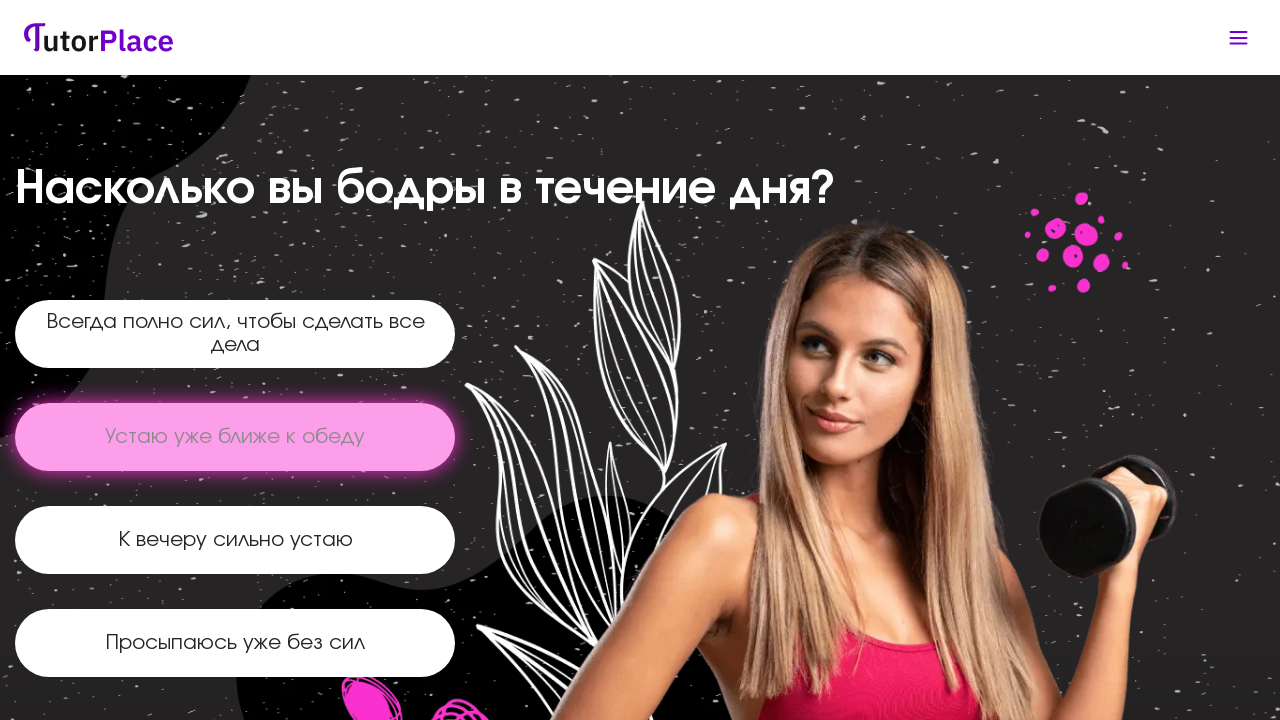

Third answer option loaded
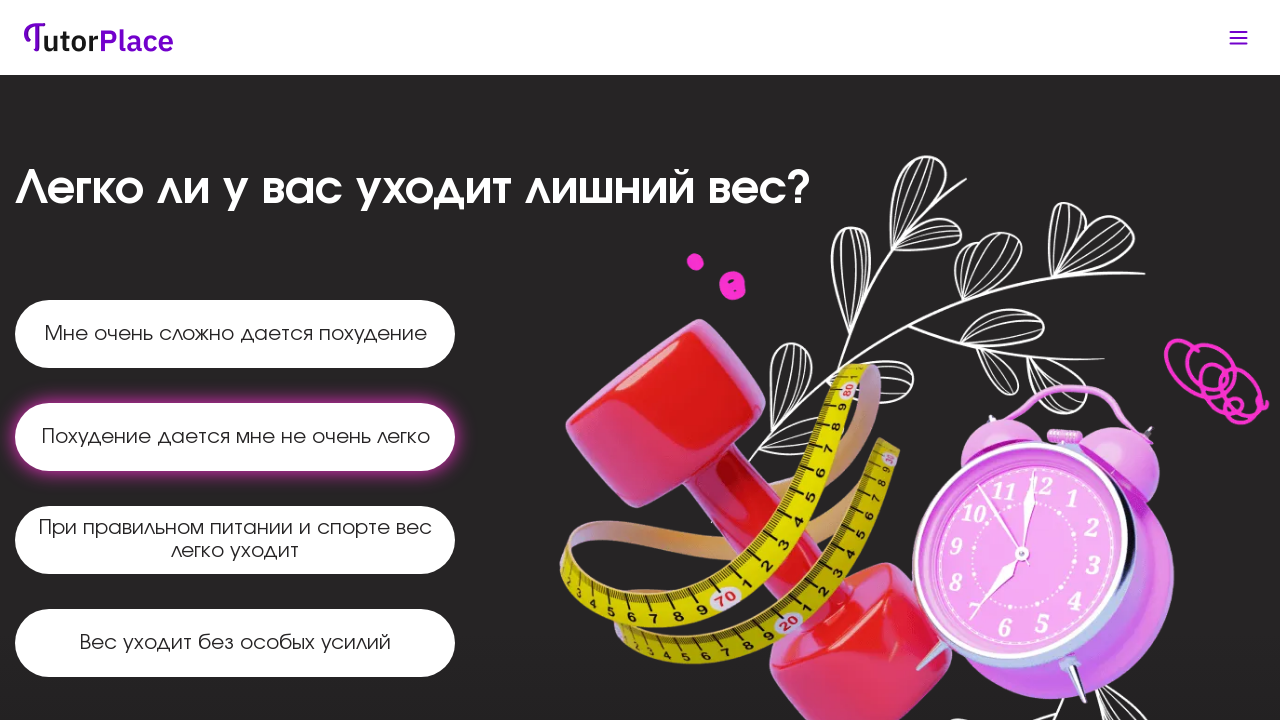

Selected third quiz answer at (235, 334) on label[for='12']
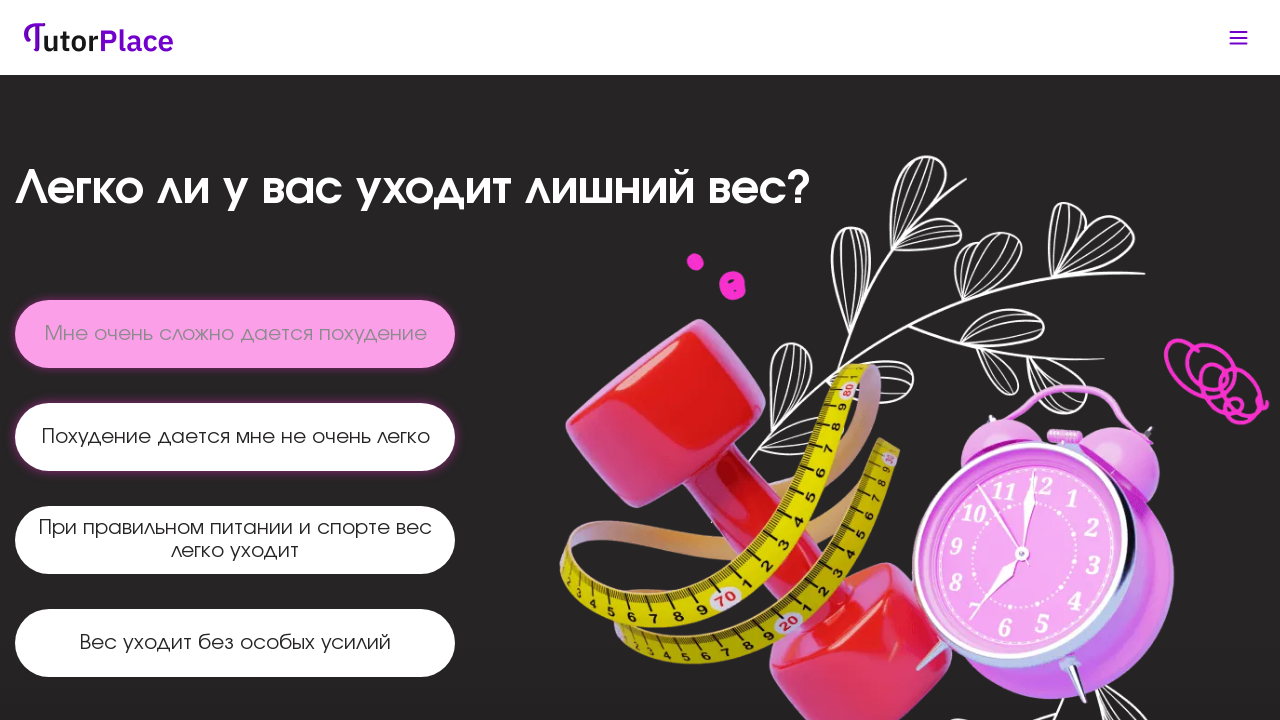

Continue button is visible on fitness quiz
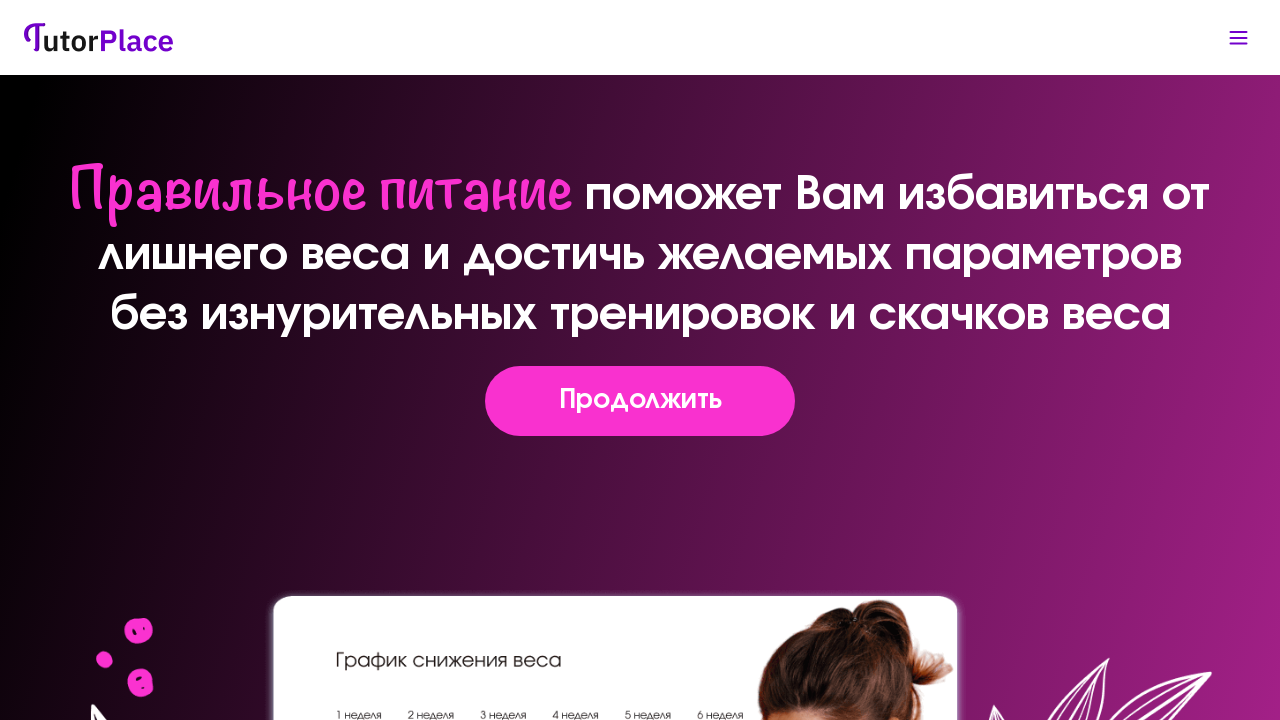

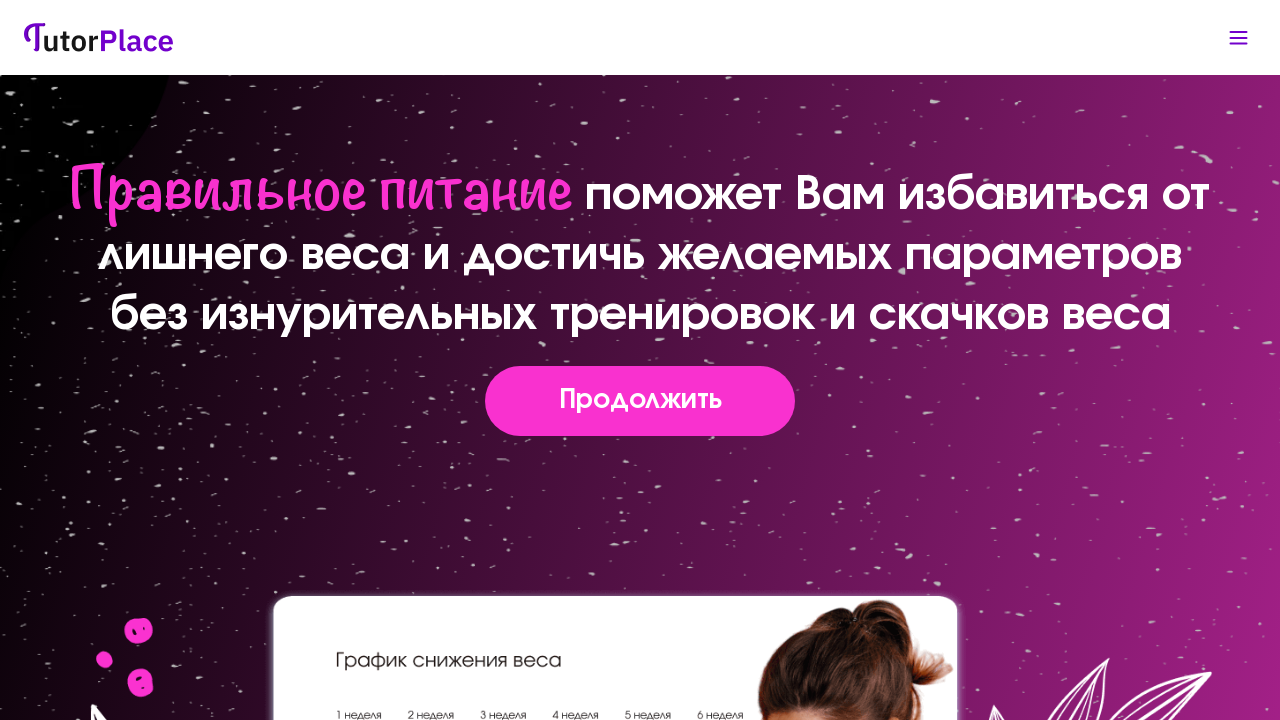